Navigates to the Extramarks homepage and verifies the page loads successfully by checking the current URL

Starting URL: https://www.extramarks.com/

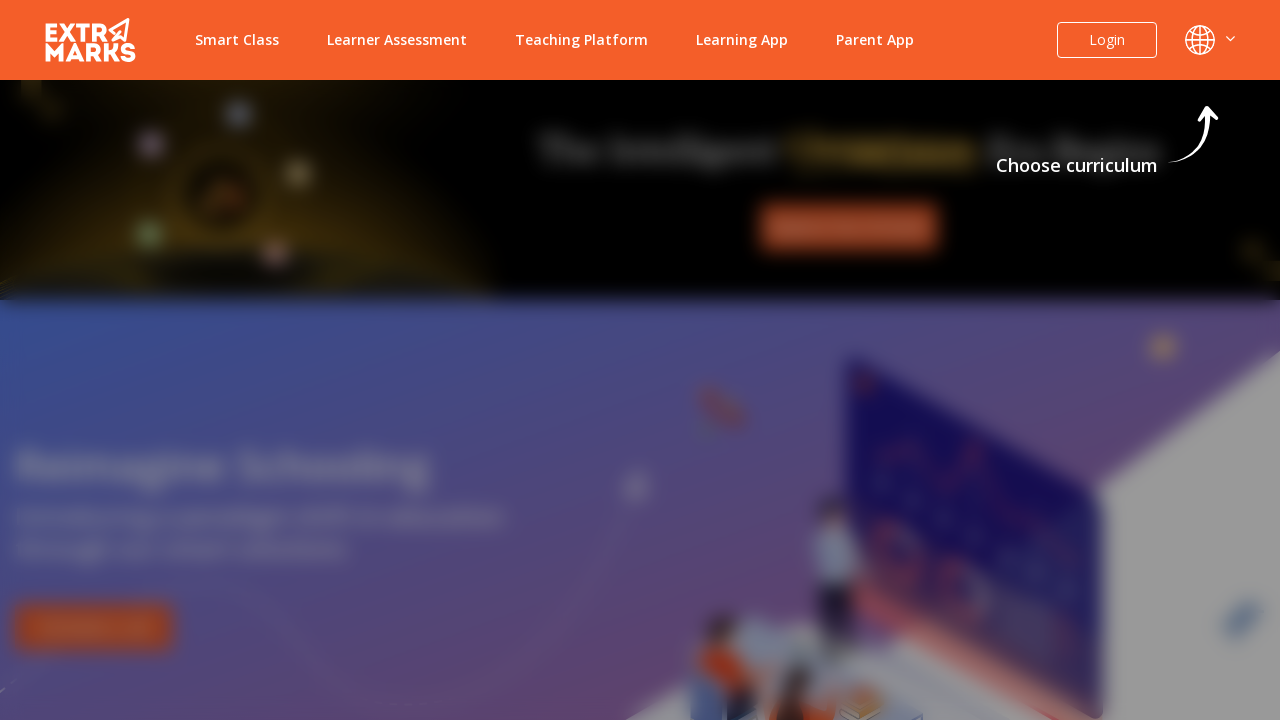

Waited for page to reach domcontentloaded state
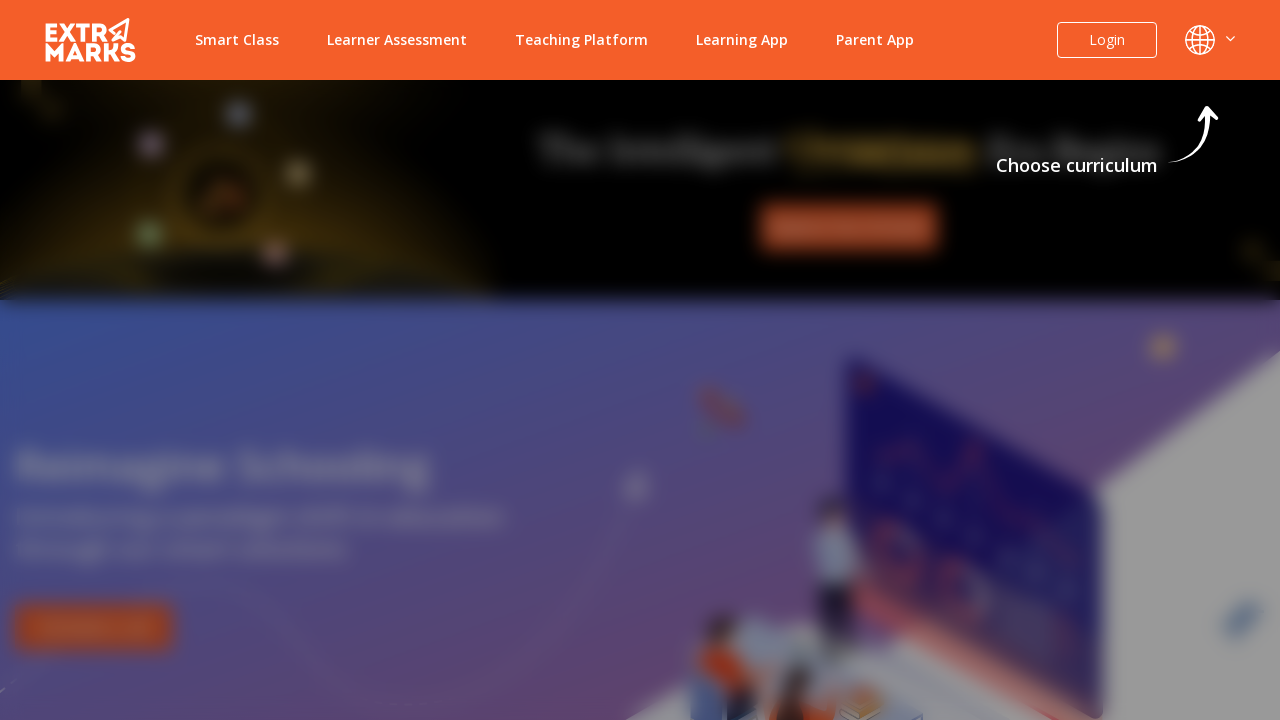

Retrieved current URL: https://www.extramarks.com/
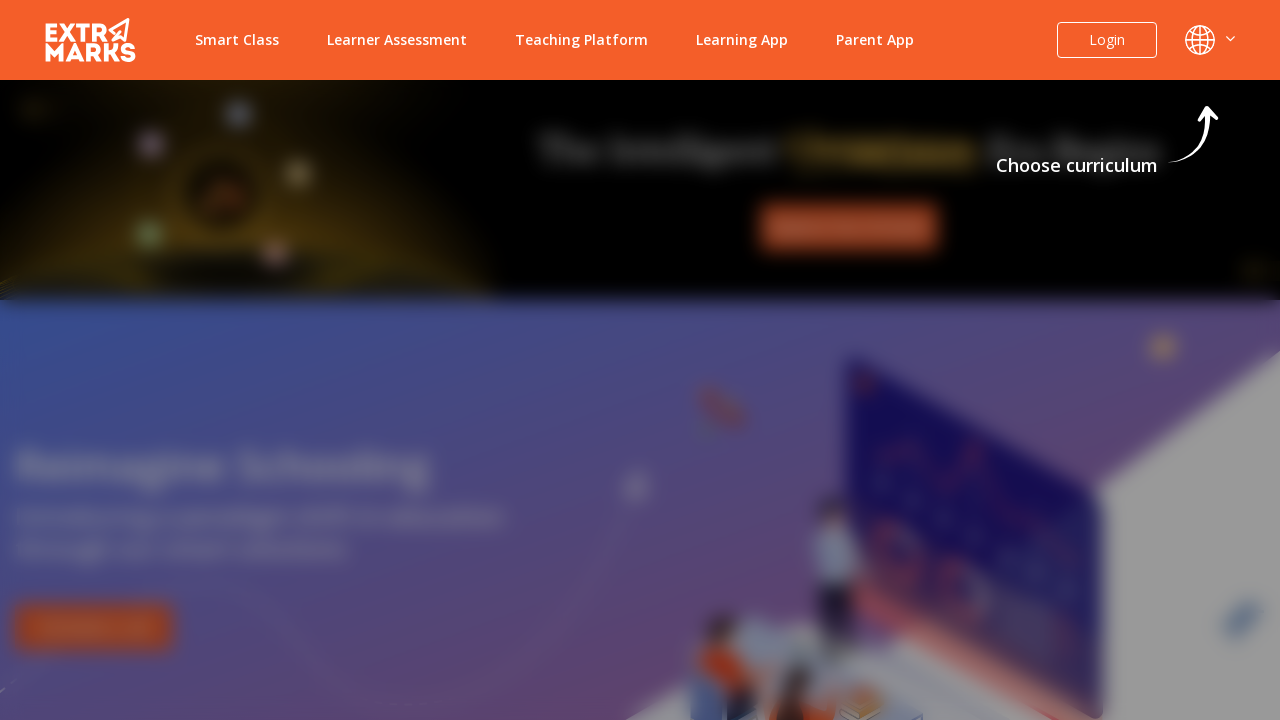

Printed current URL to console
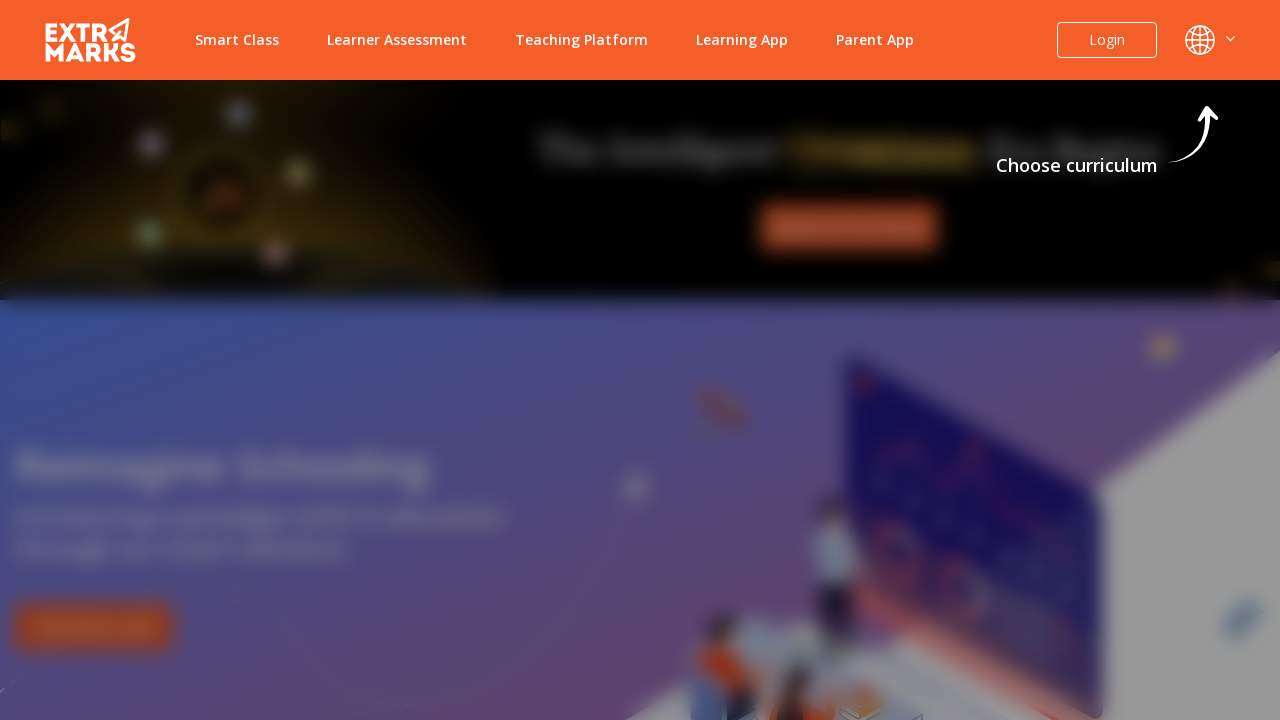

Verified that current URL contains 'extramarks.com' domain
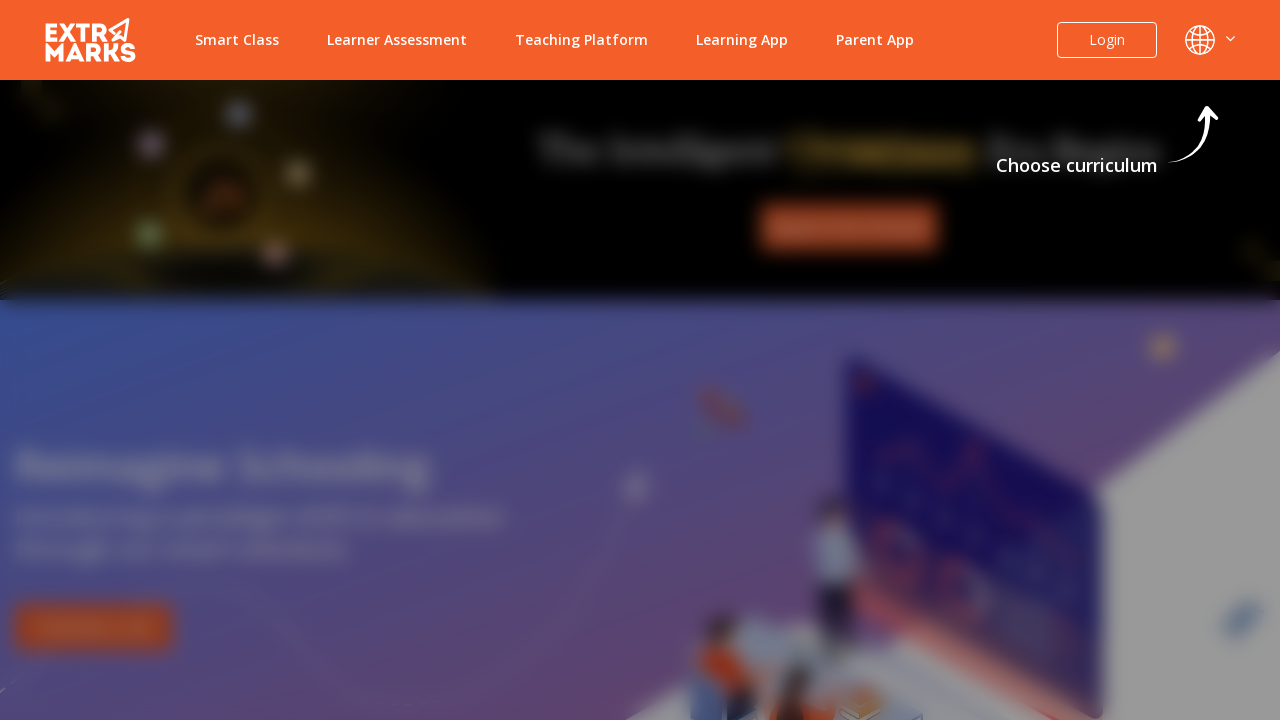

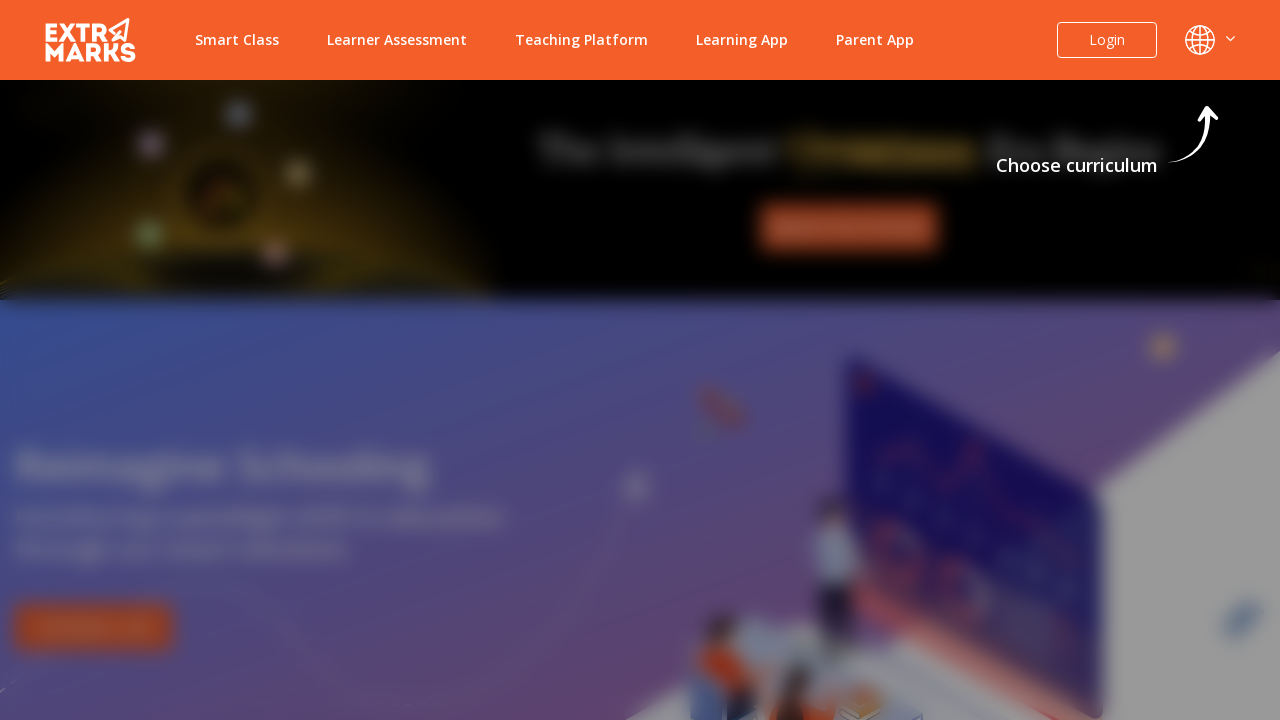